Tests responsive layout by resizing the viewport to mobile dimensions and verifying the page displays correctly

Starting URL: https://automationintesting.online

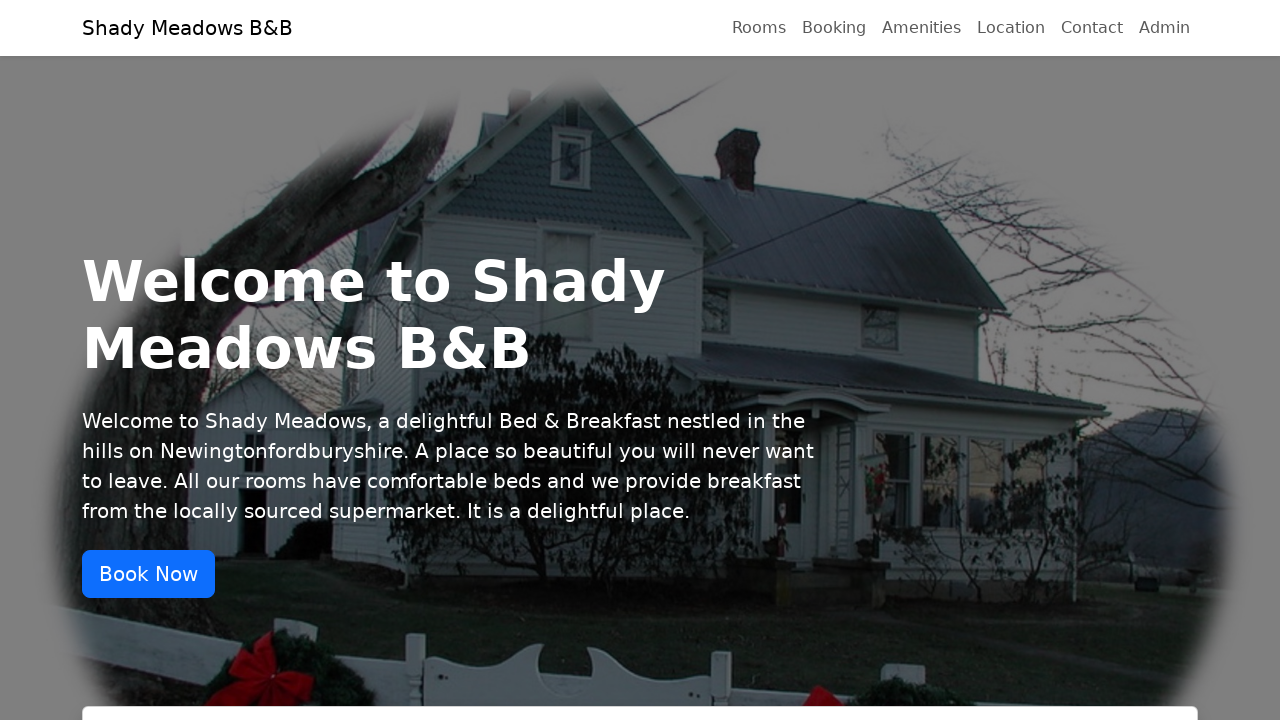

Set viewport to iPhone X dimensions (375x812)
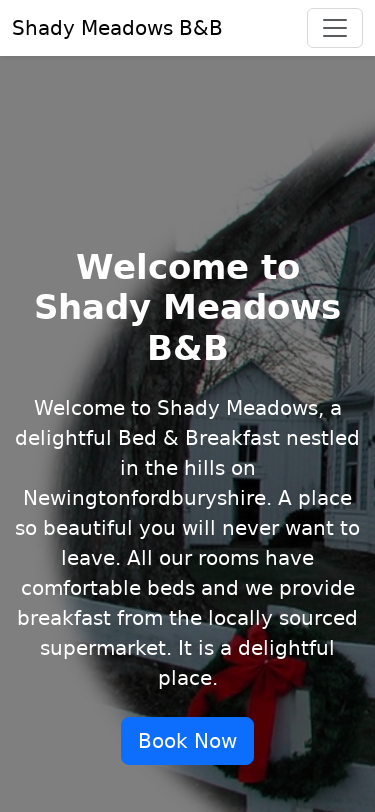

Verified body element is visible in mobile viewport
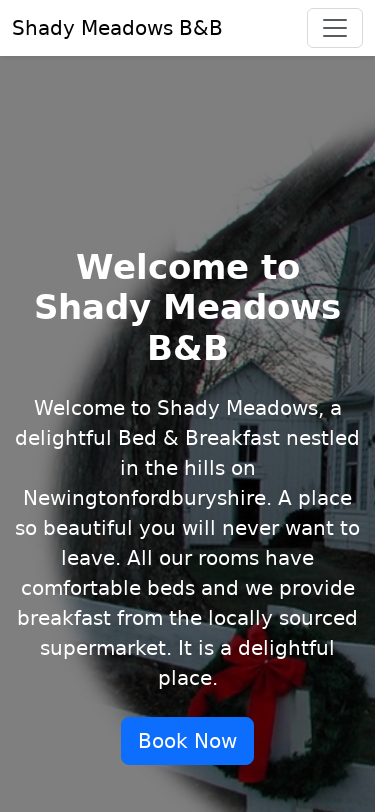

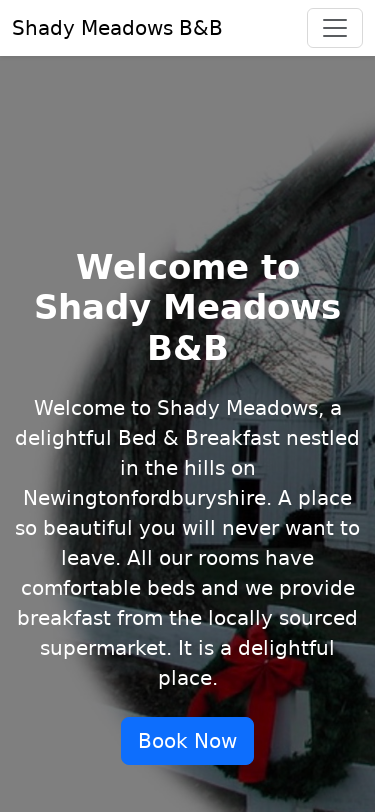